Tests drag and drop functionality on jQuery UI demo page by dragging an element to a drop target

Starting URL: https://jqueryui.com/droppable/

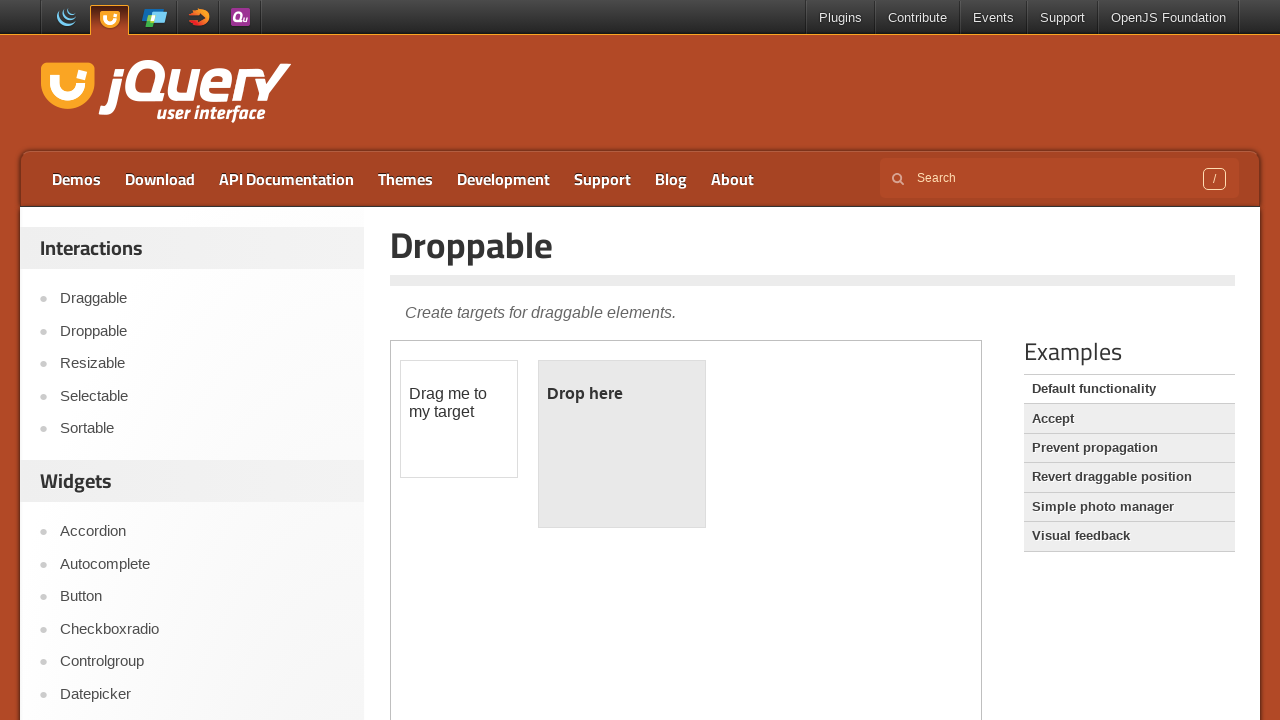

Scrolled down 250px to make drag and drop elements visible
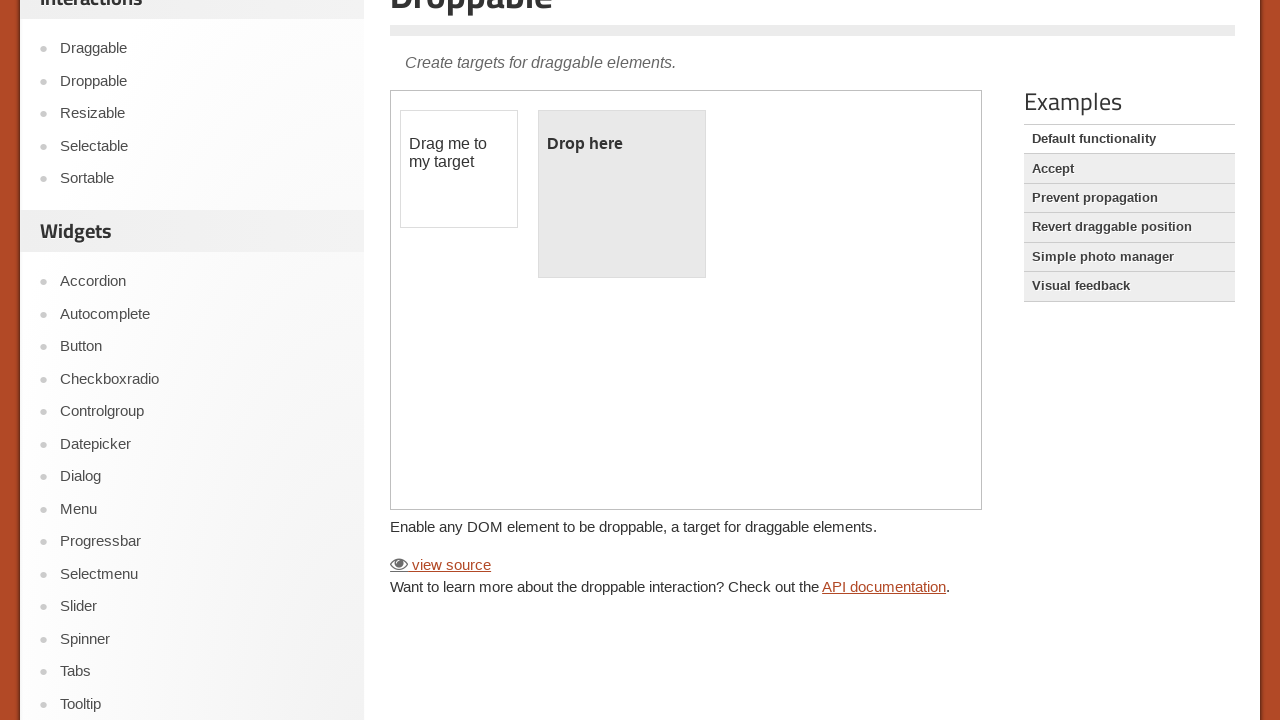

Located the iframe containing the drag and drop demo
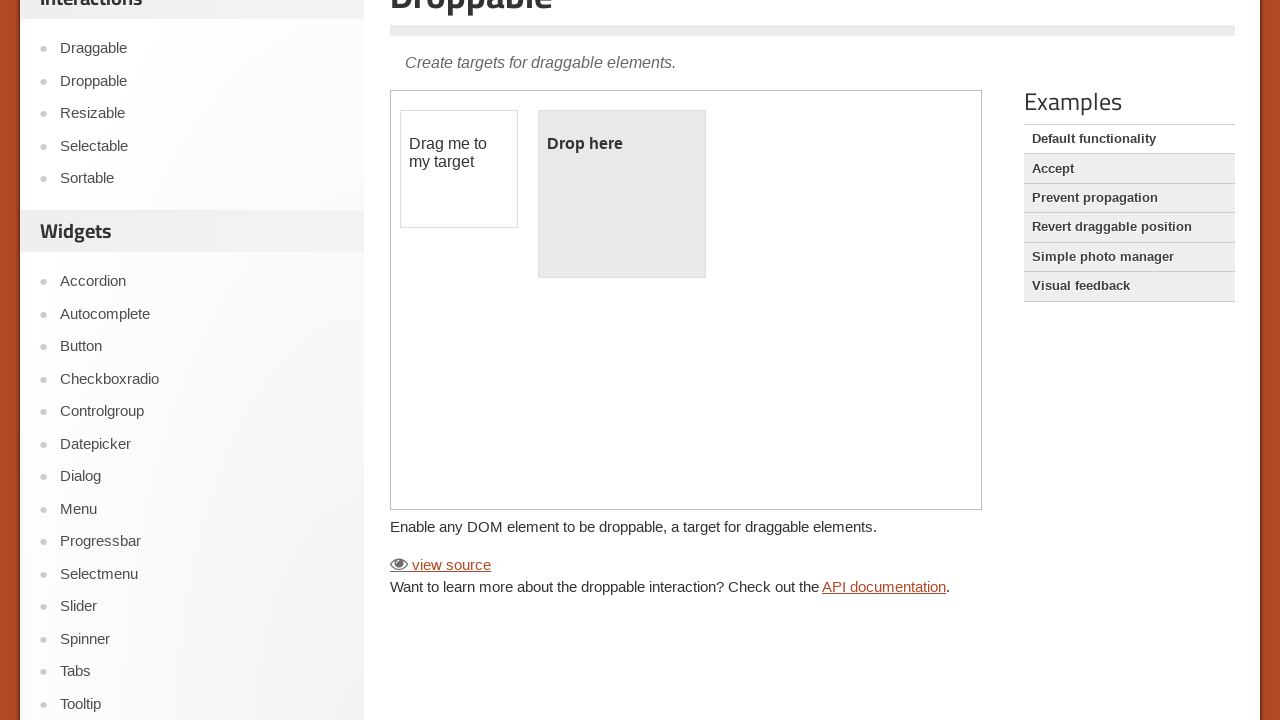

Located the draggable element with text 'Drag me to my target'
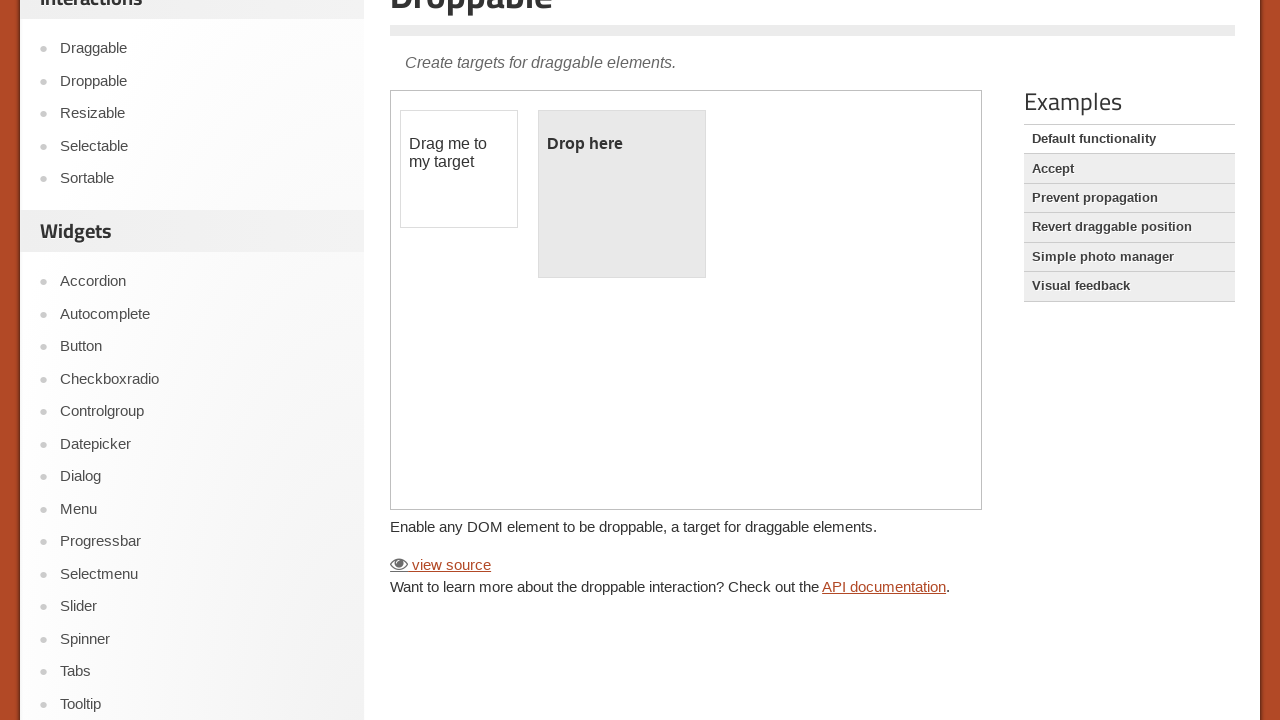

Located the droppable target element
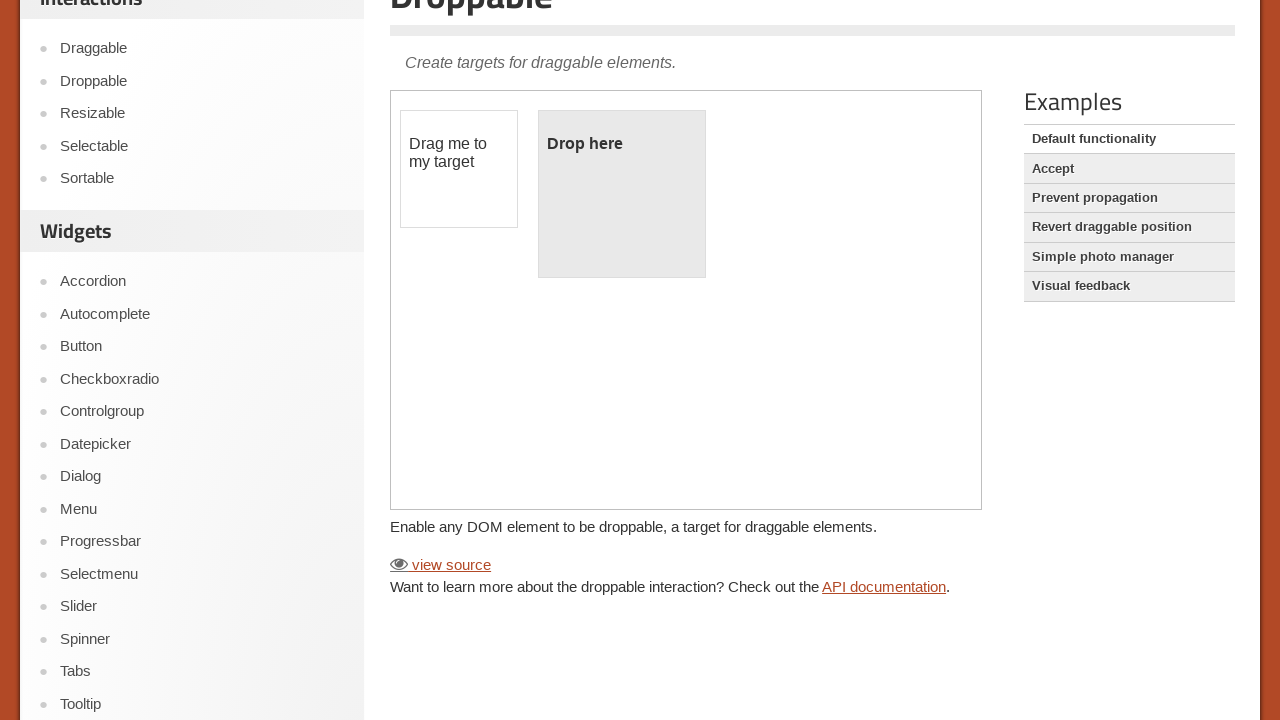

Dragged the element to the drop target at (622, 194)
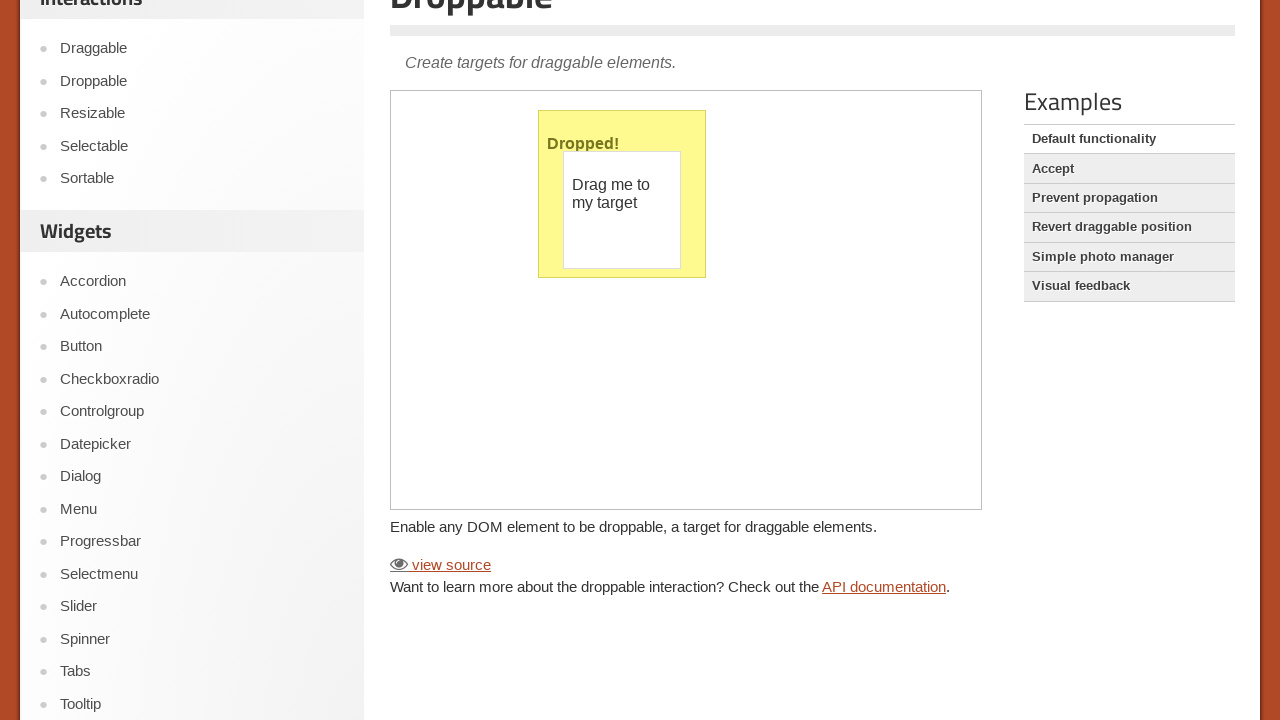

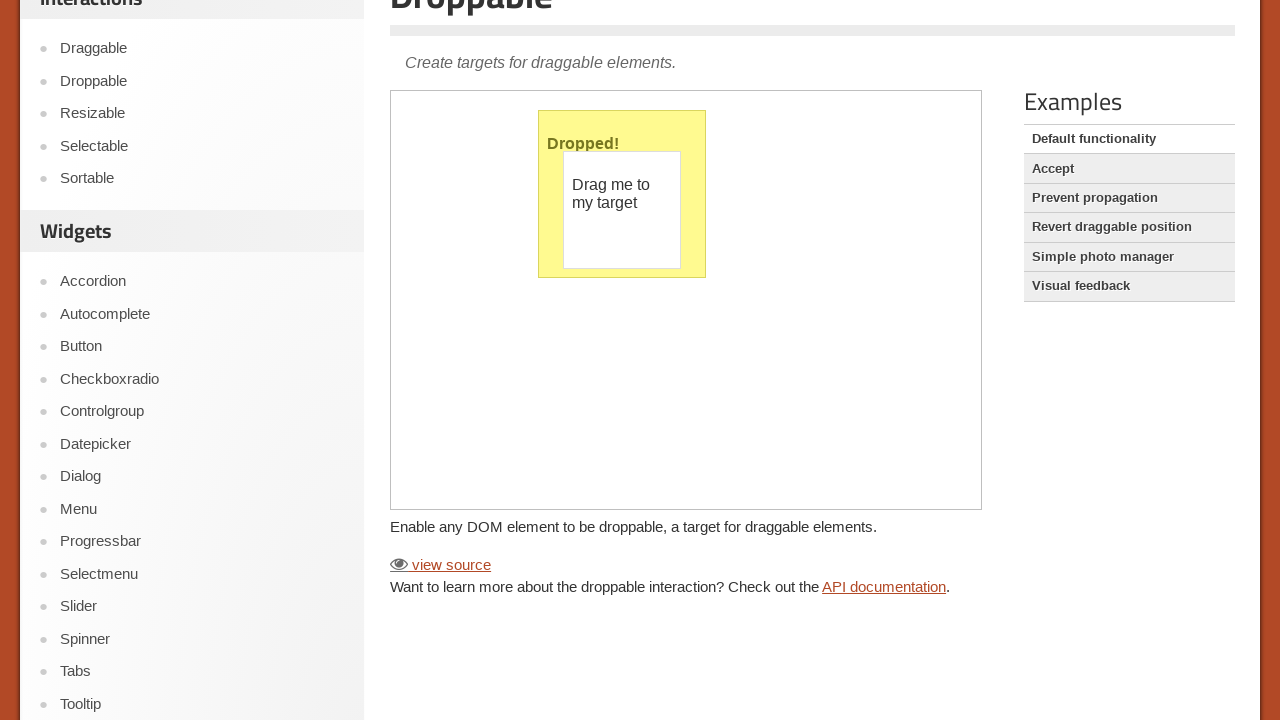